Tests the disappearing elements functionality by navigating to the disappearing elements page and repeatedly refreshing to check if the Gallery link appears or disappears

Starting URL: http://the-internet.herokuapp.com/

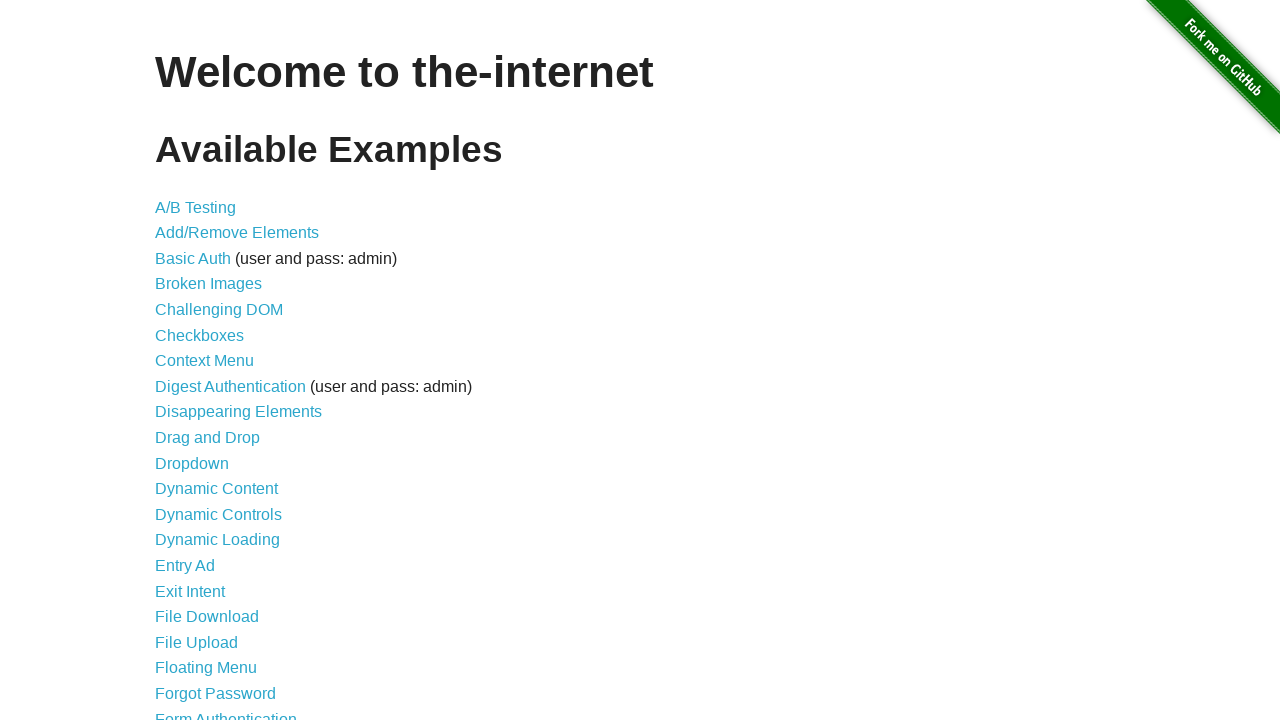

Clicked on Disappearing Elements link at (238, 412) on text=Disappearing Elements
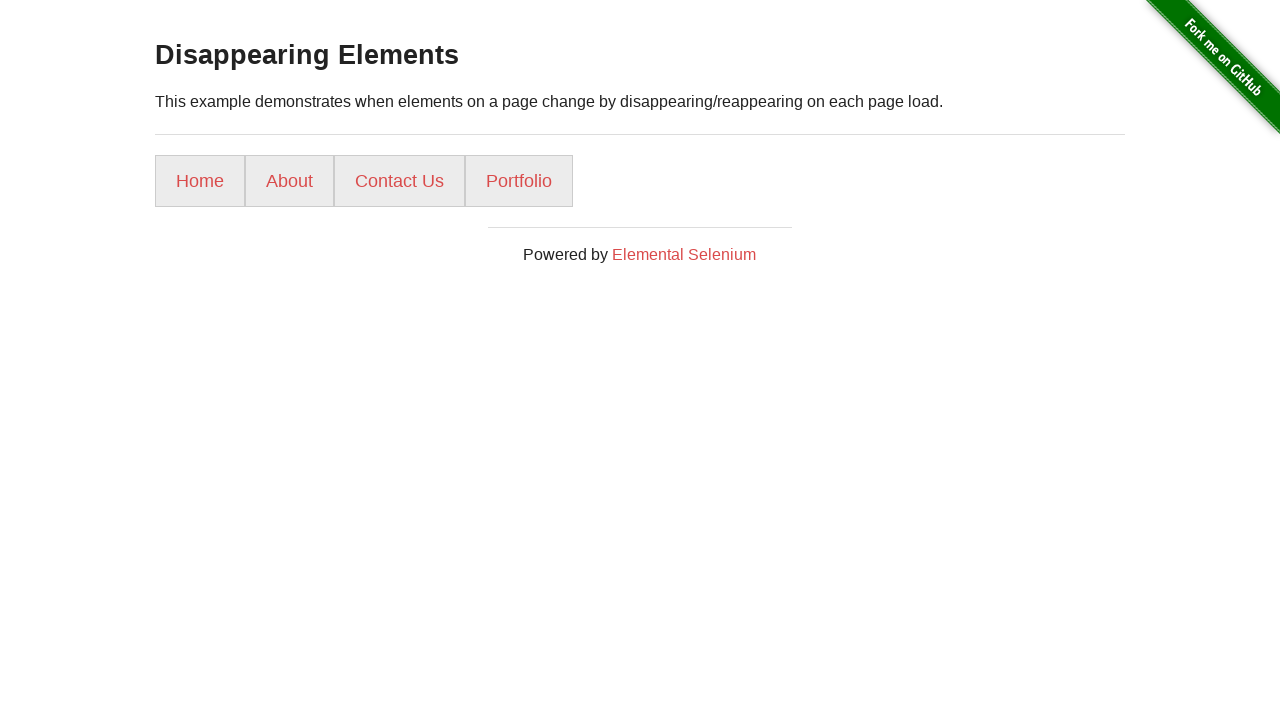

Waited for page to load (networkidle)
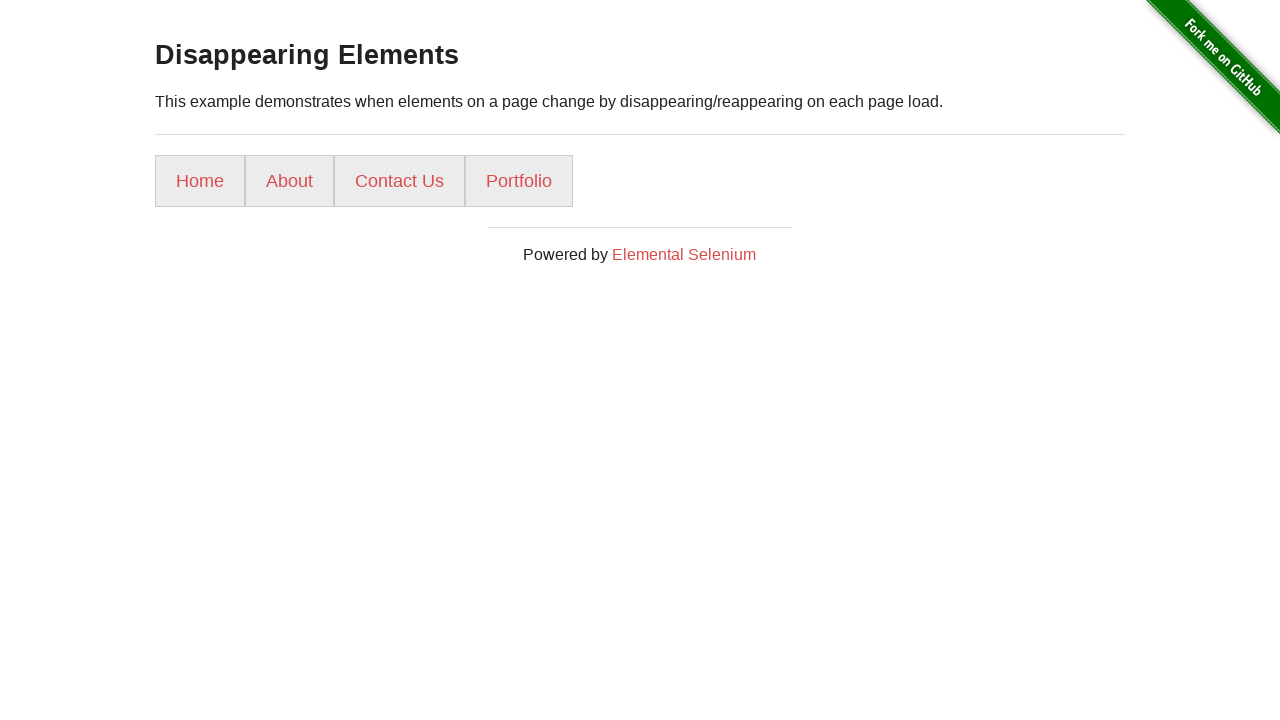

Reloaded page (iteration 1/5)
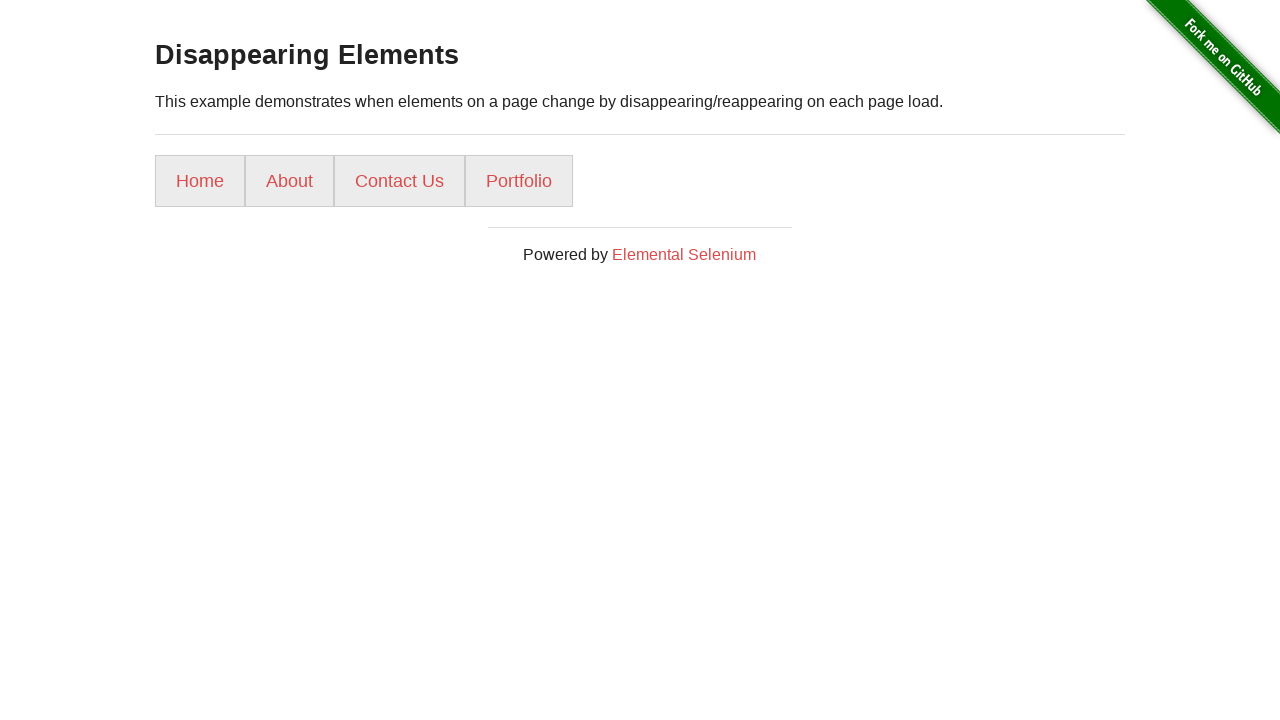

Waited for page to load after refresh (iteration 1/5)
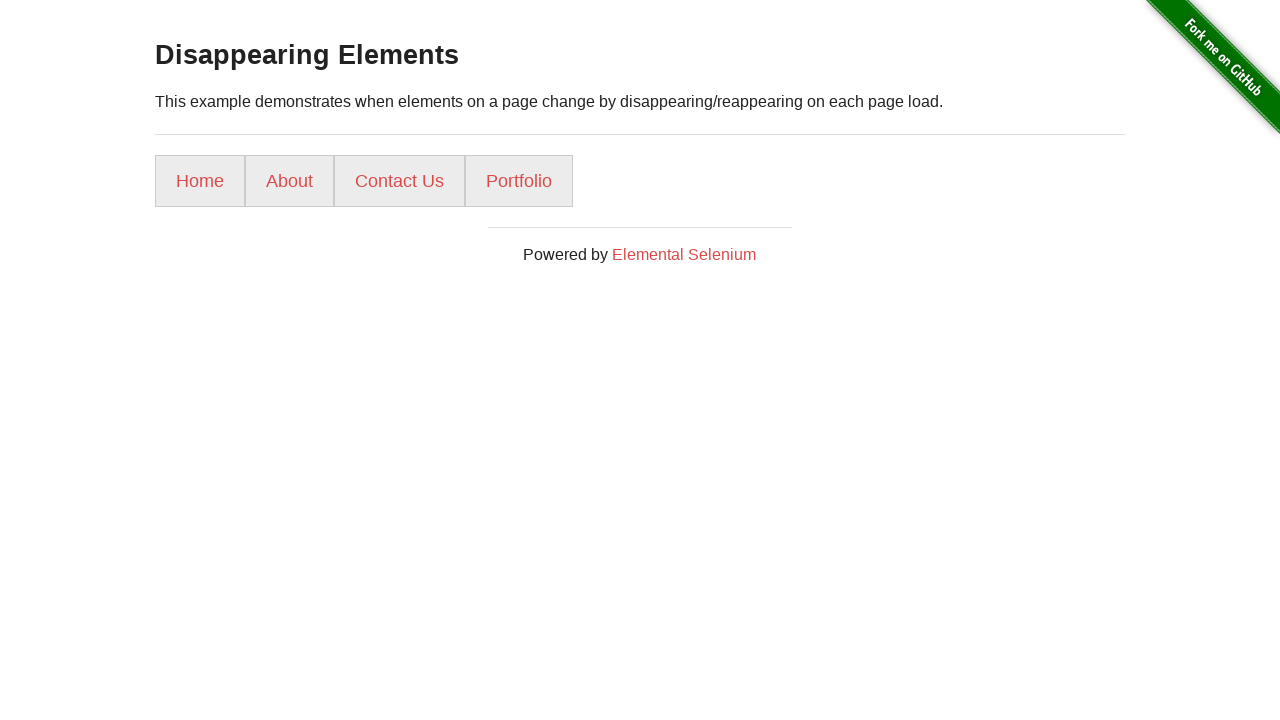

Reloaded page (iteration 2/5)
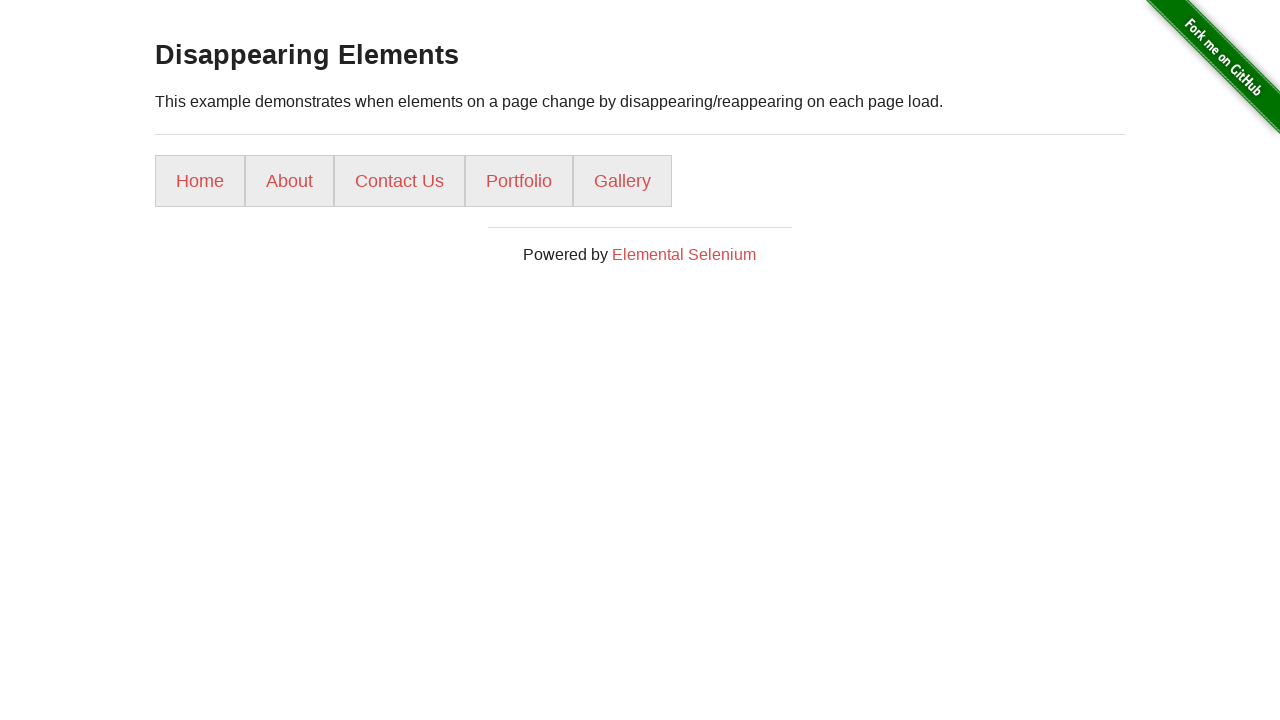

Waited for page to load after refresh (iteration 2/5)
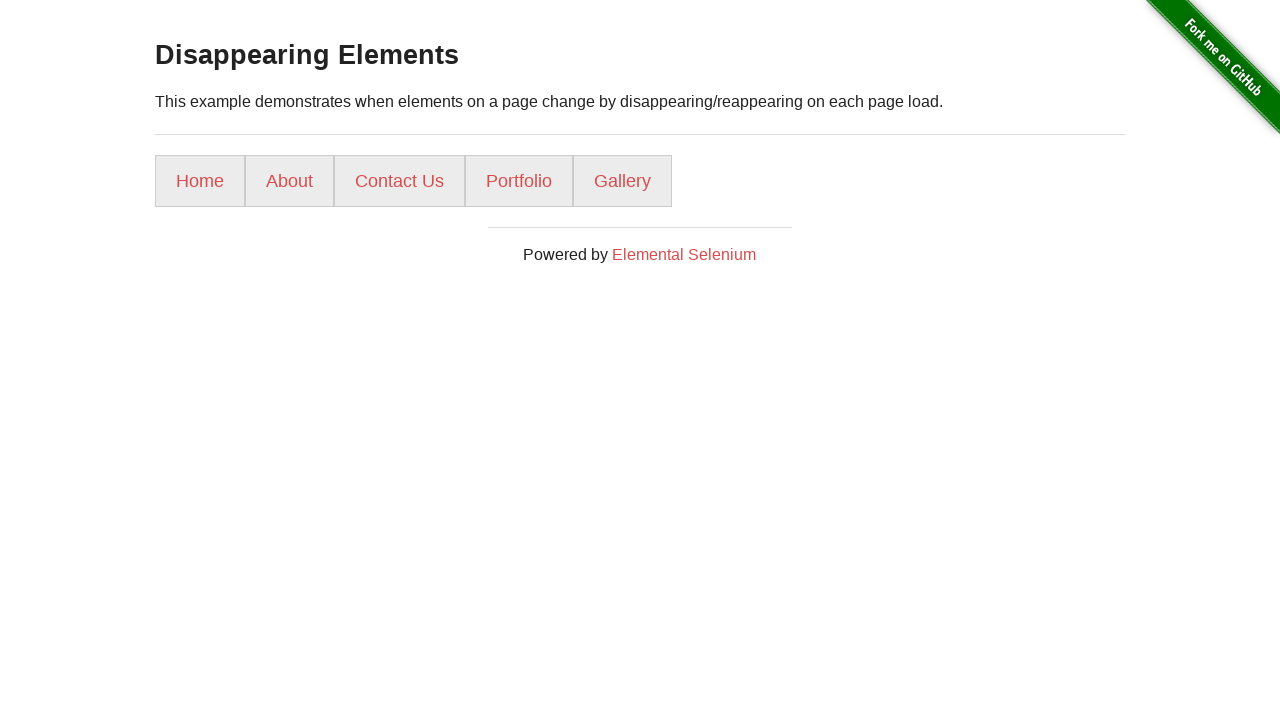

Gallery link is visible (iteration 2/5)
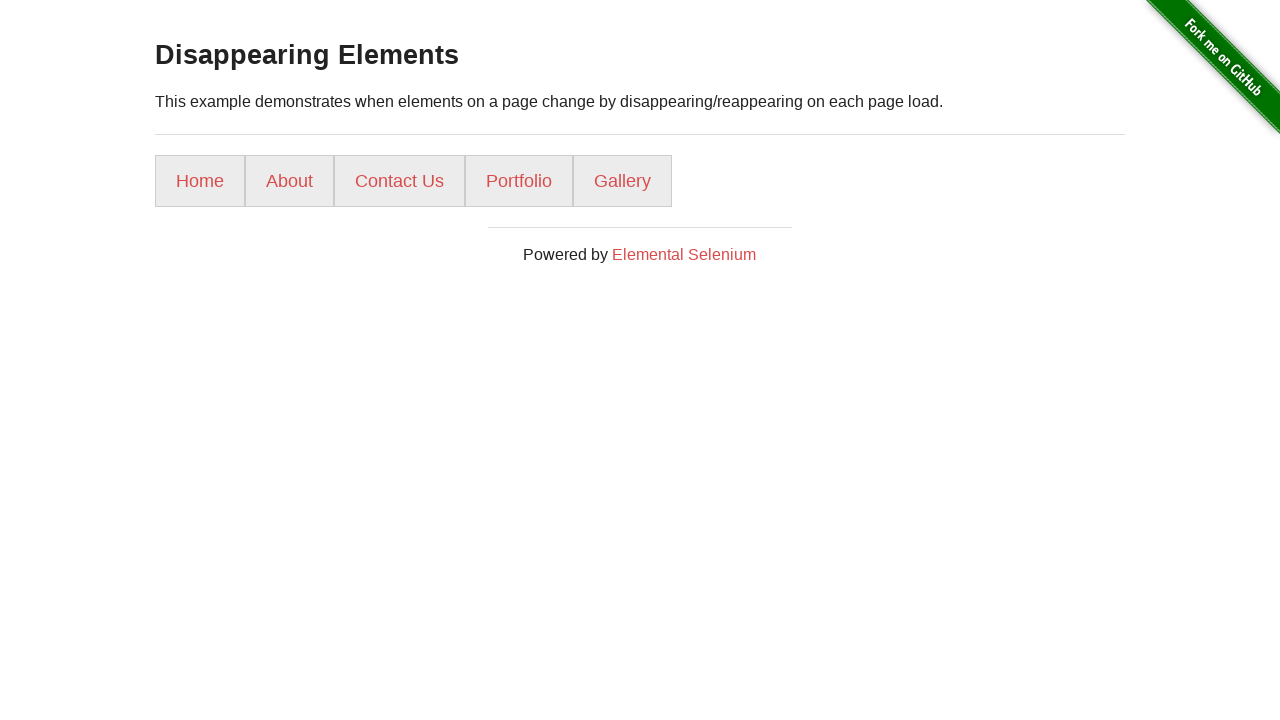

Reloaded page (iteration 3/5)
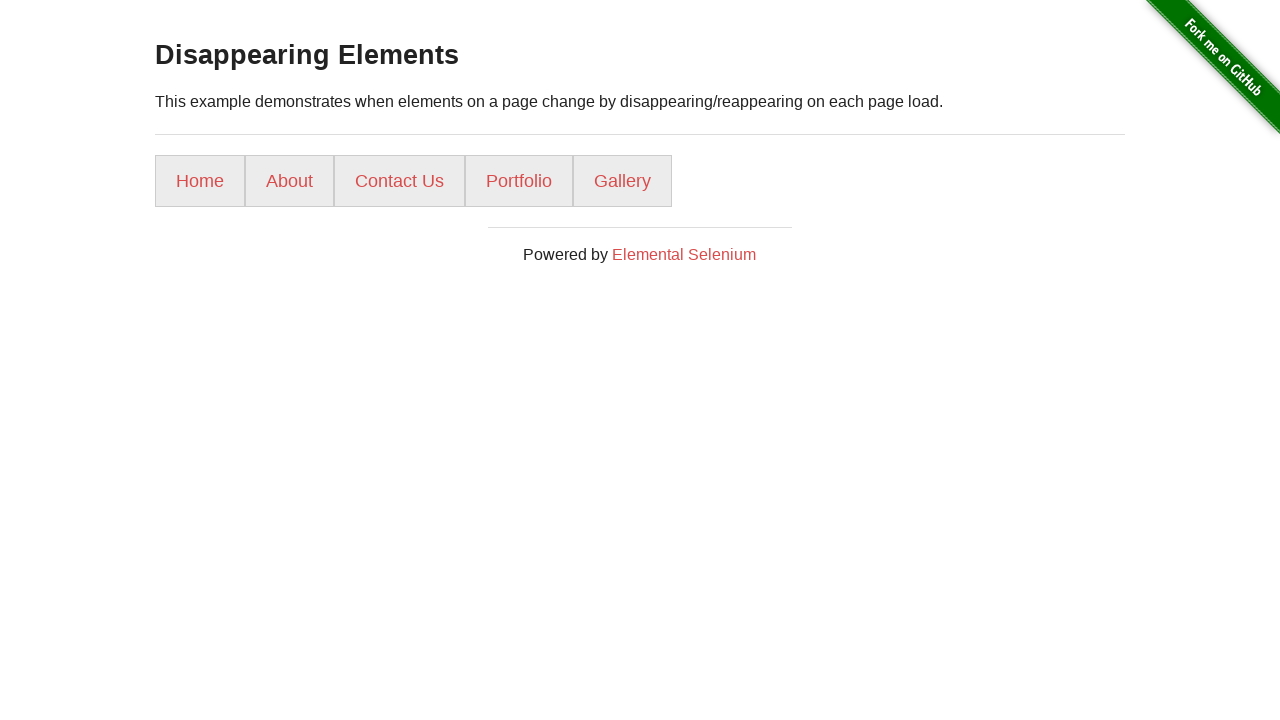

Waited for page to load after refresh (iteration 3/5)
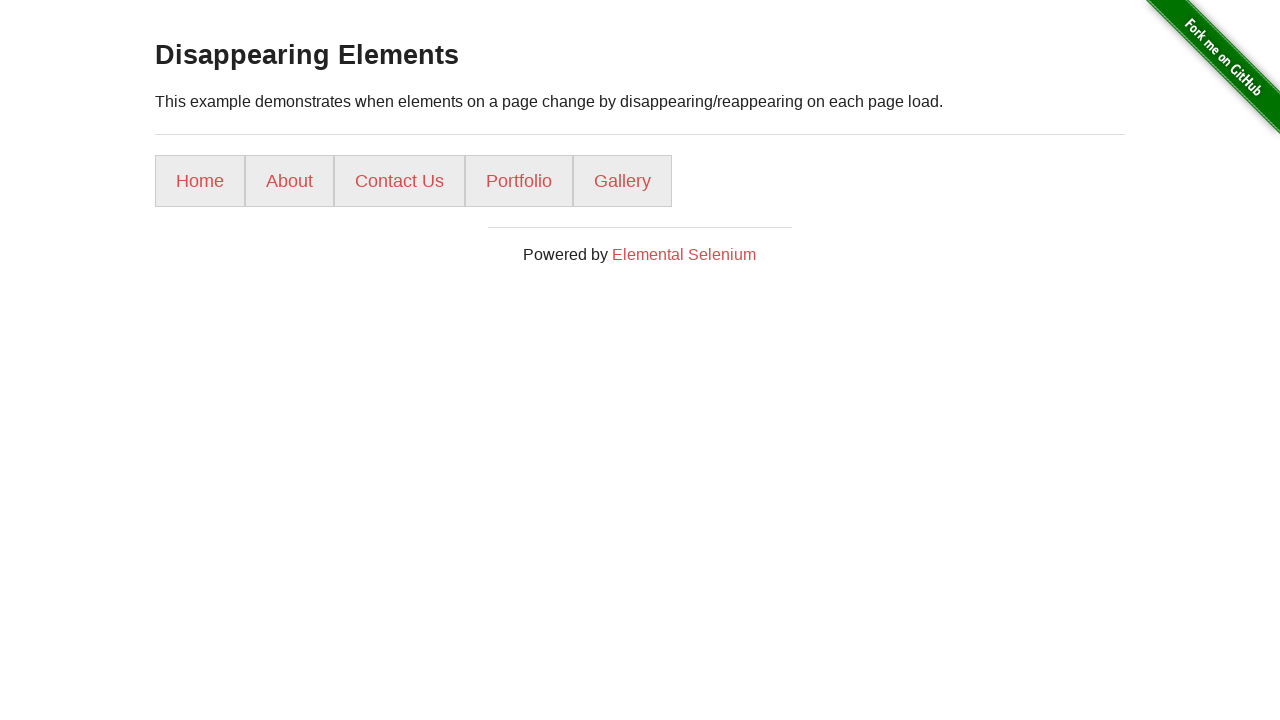

Gallery link is visible (iteration 3/5)
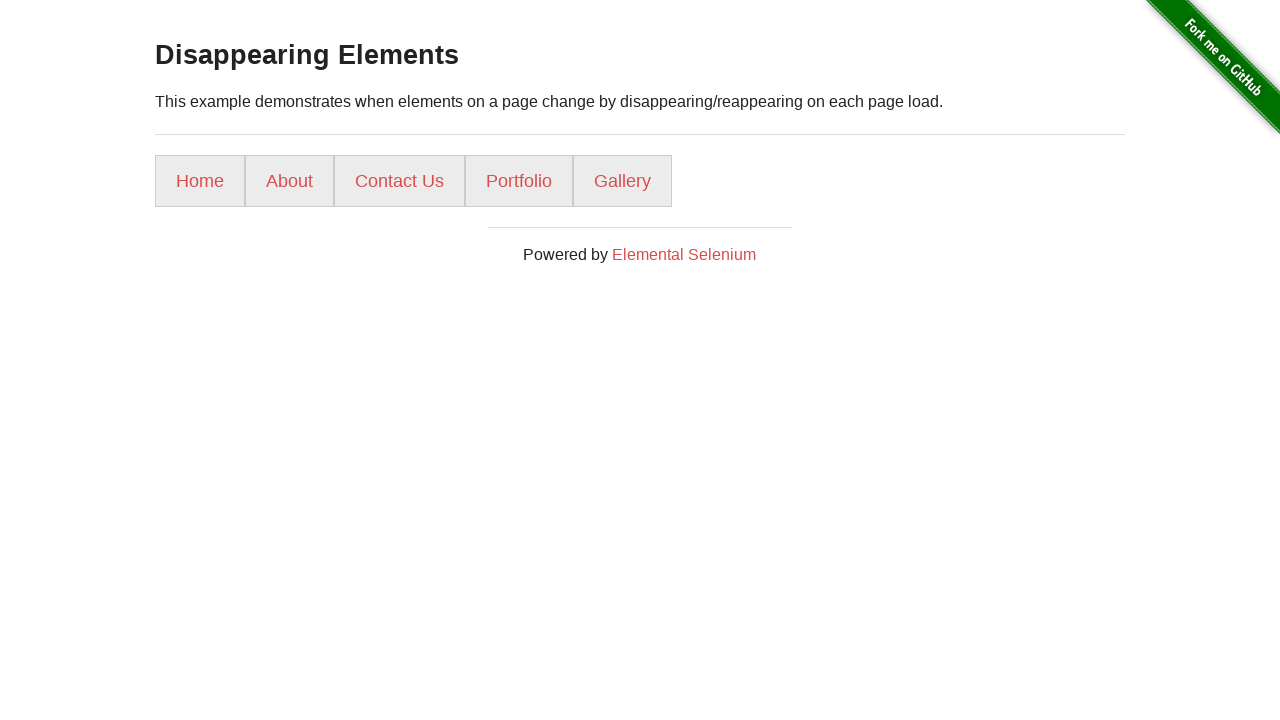

Reloaded page (iteration 4/5)
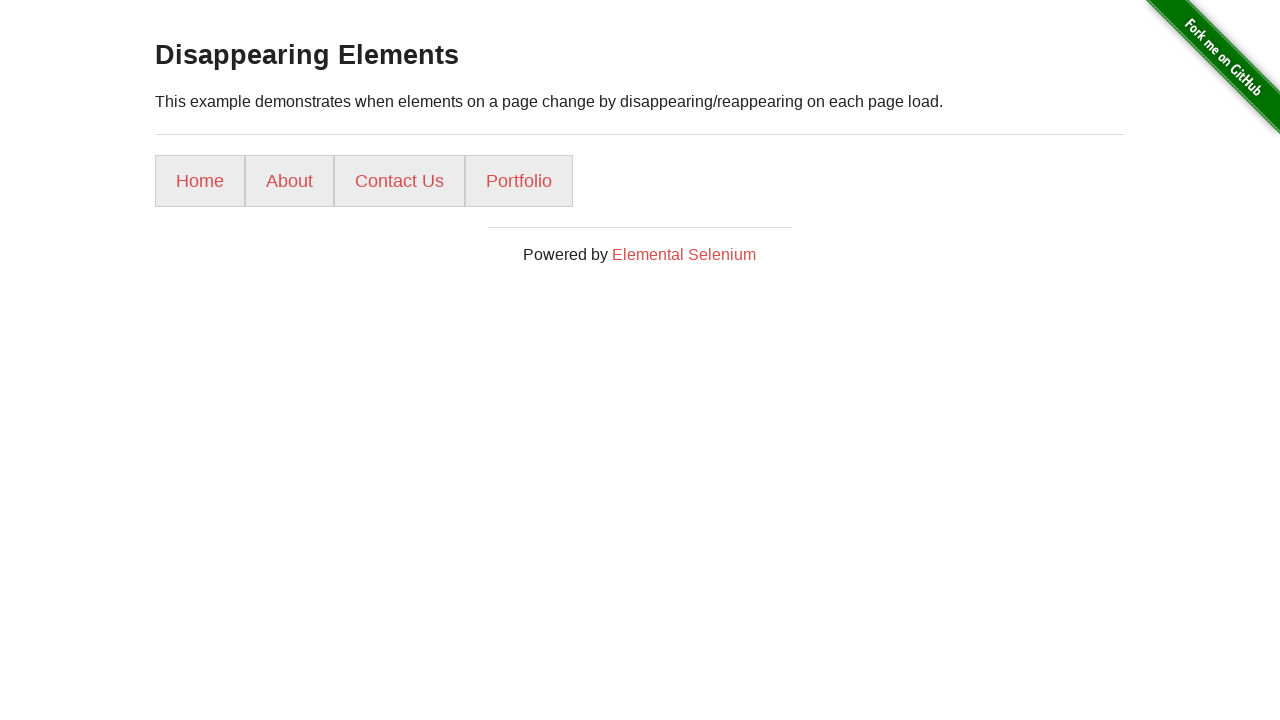

Waited for page to load after refresh (iteration 4/5)
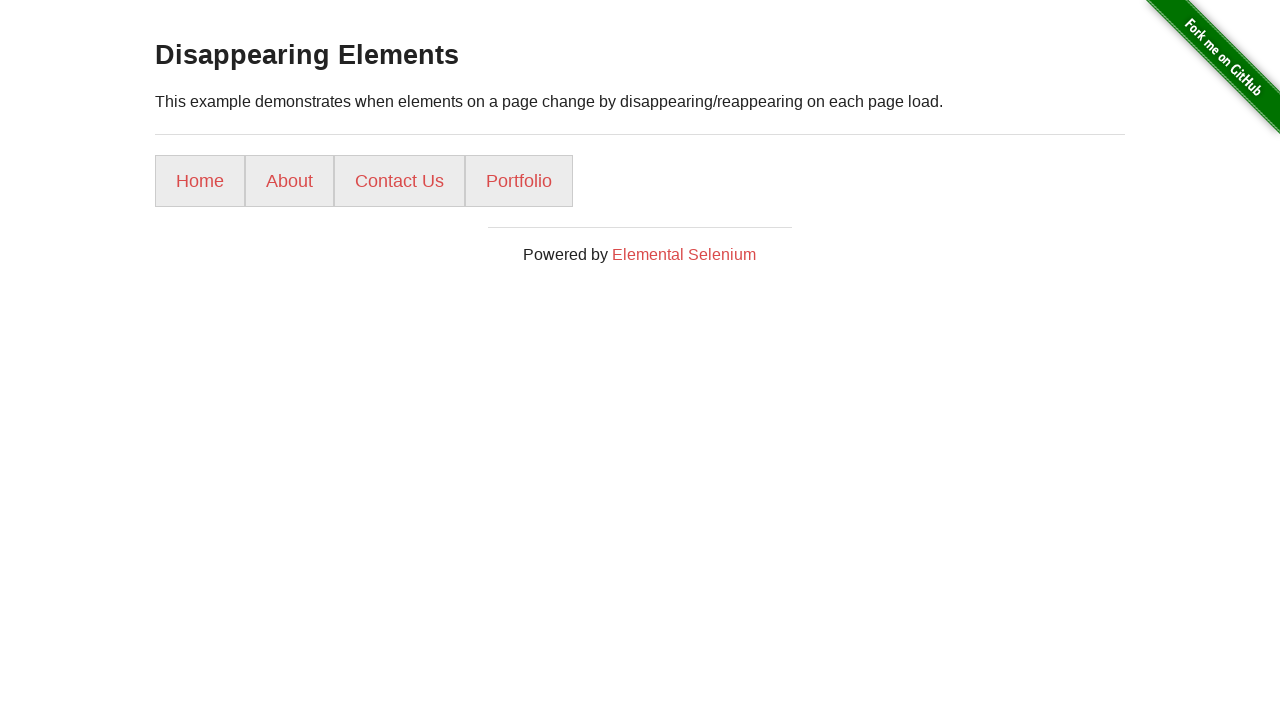

Reloaded page (iteration 5/5)
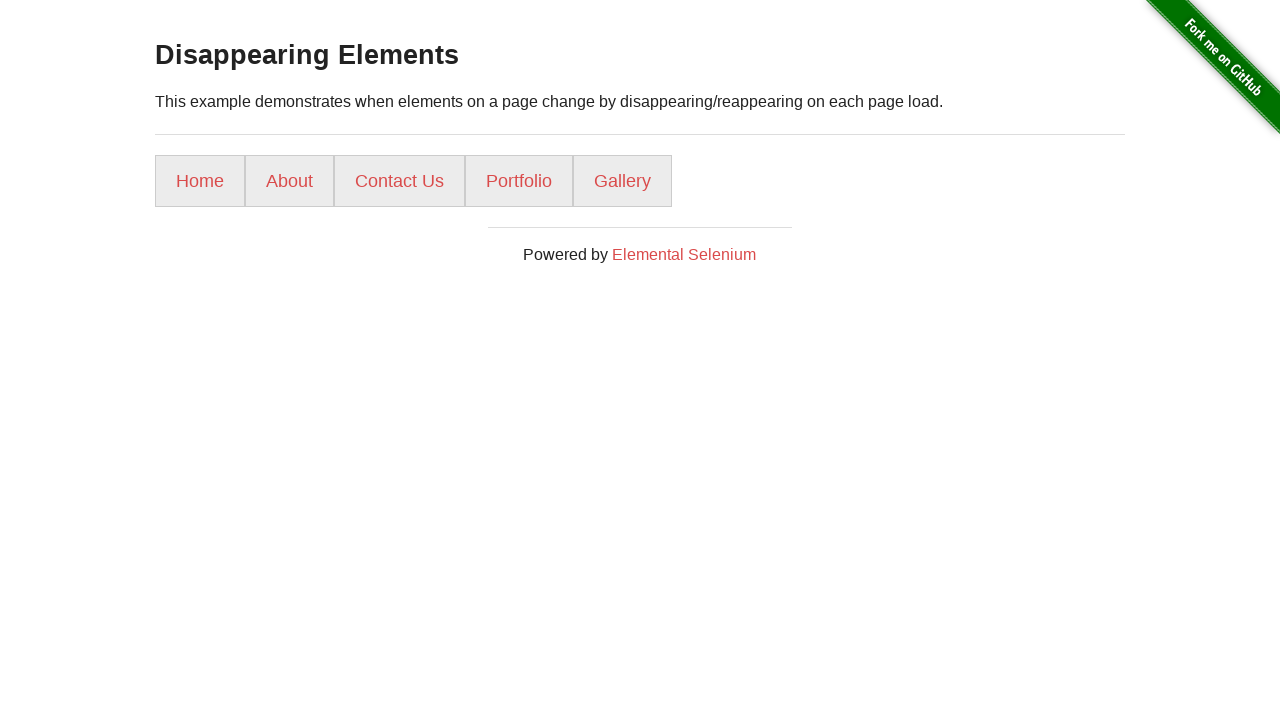

Waited for page to load after refresh (iteration 5/5)
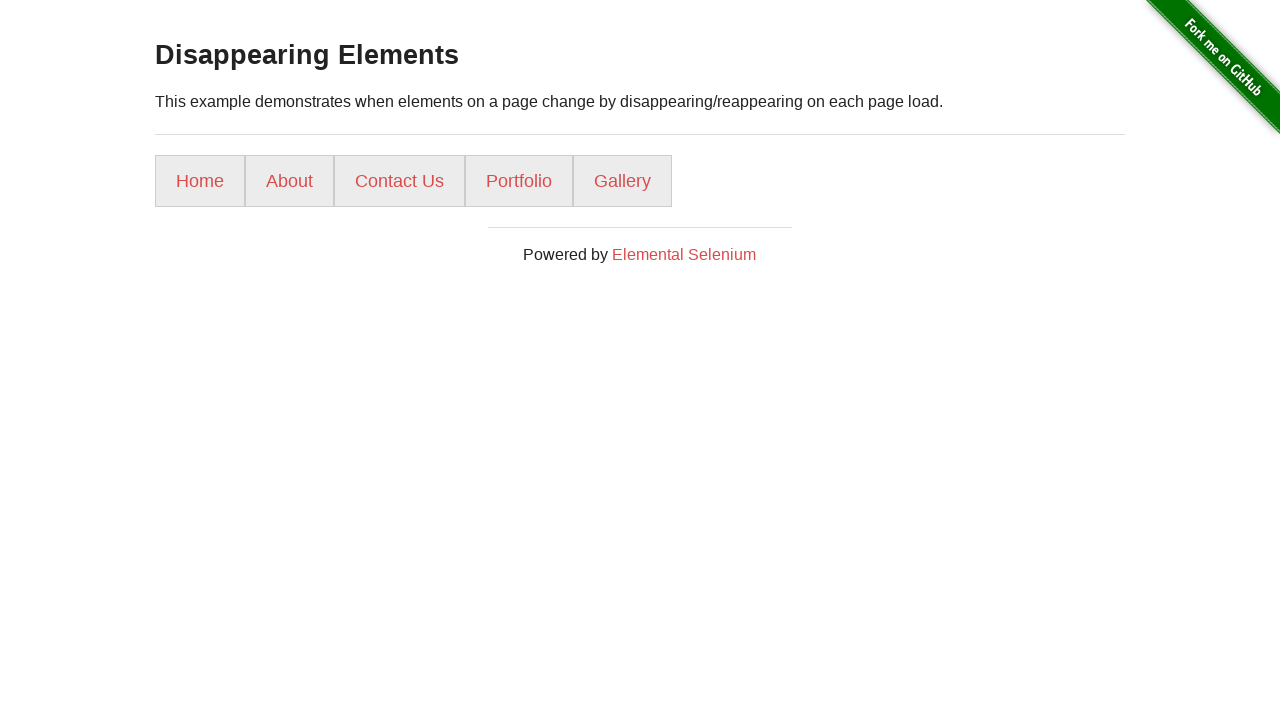

Gallery link is visible (iteration 5/5)
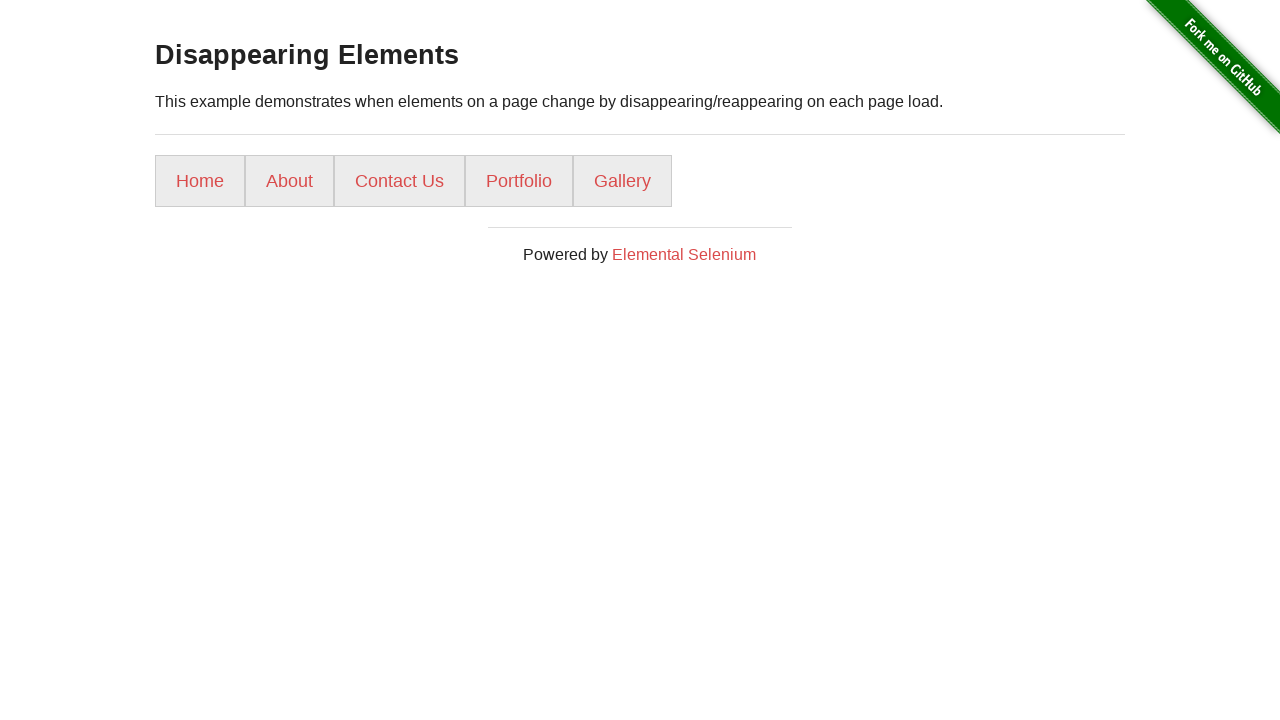

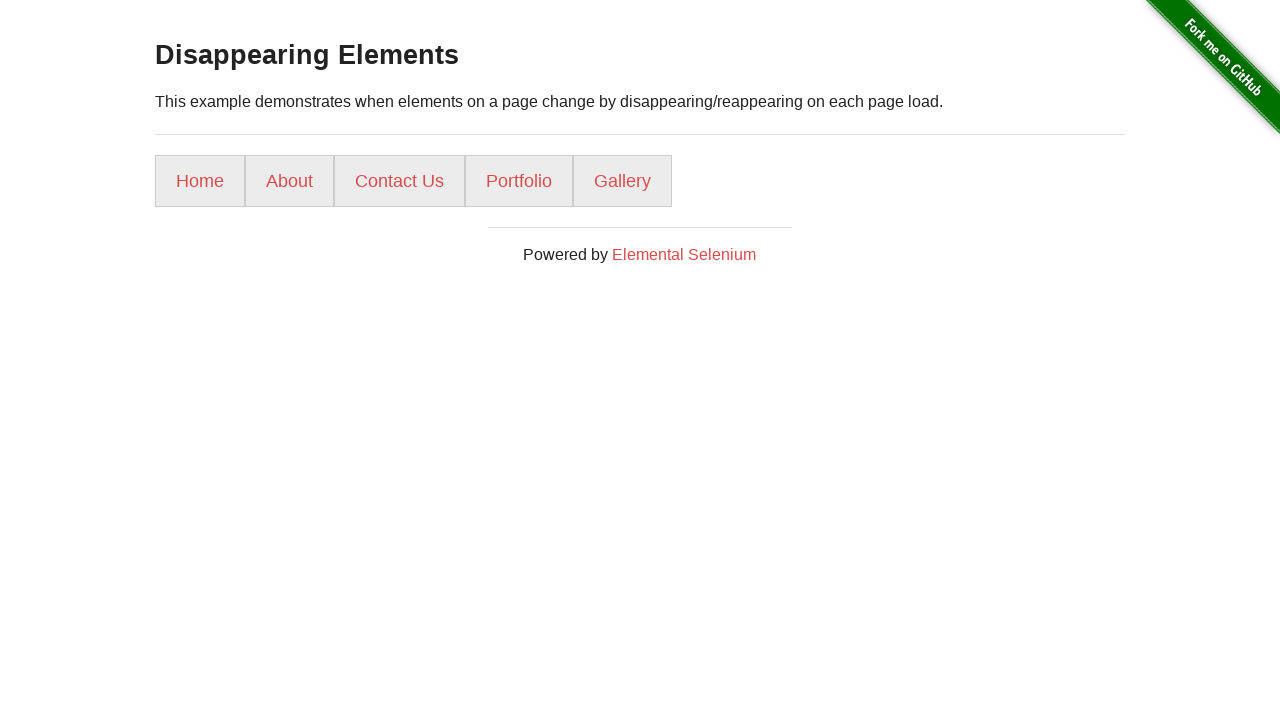